Tests that the complete-all checkbox updates state when individual items are completed or cleared

Starting URL: https://demo.playwright.dev/todomvc

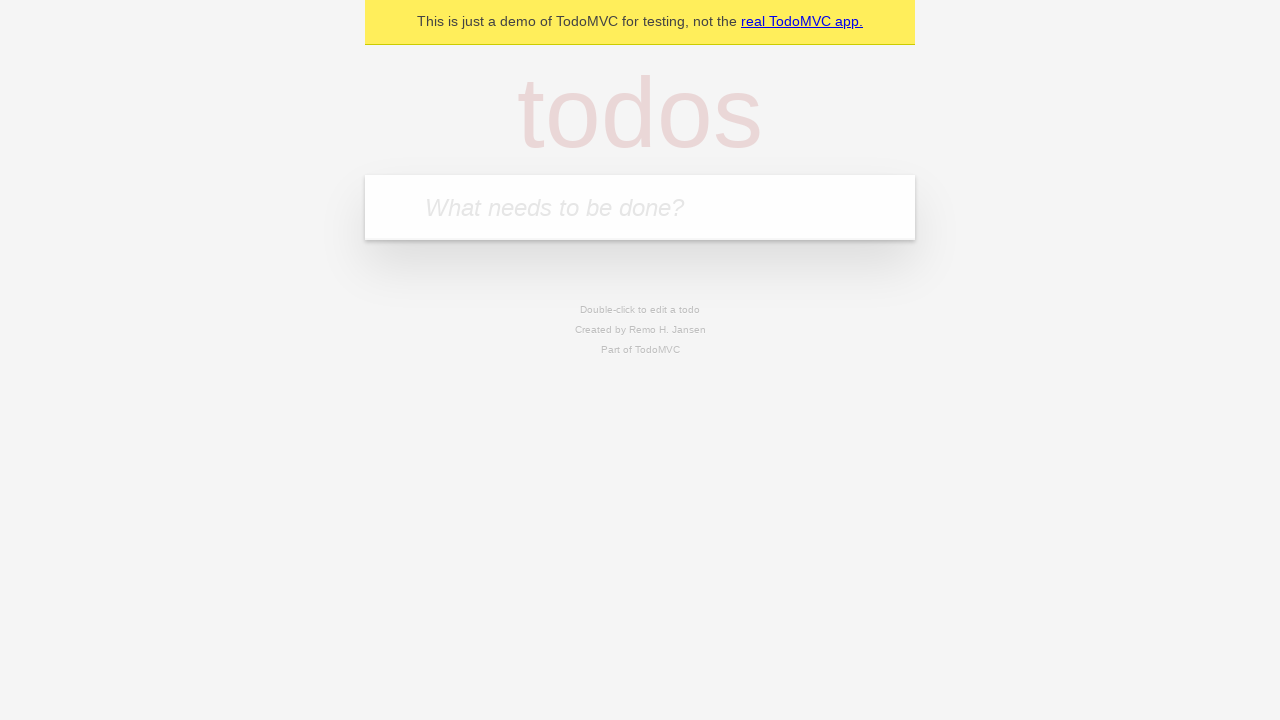

Filled new todo input with 'buy some cheese' on internal:attr=[placeholder="What needs to be done?"i]
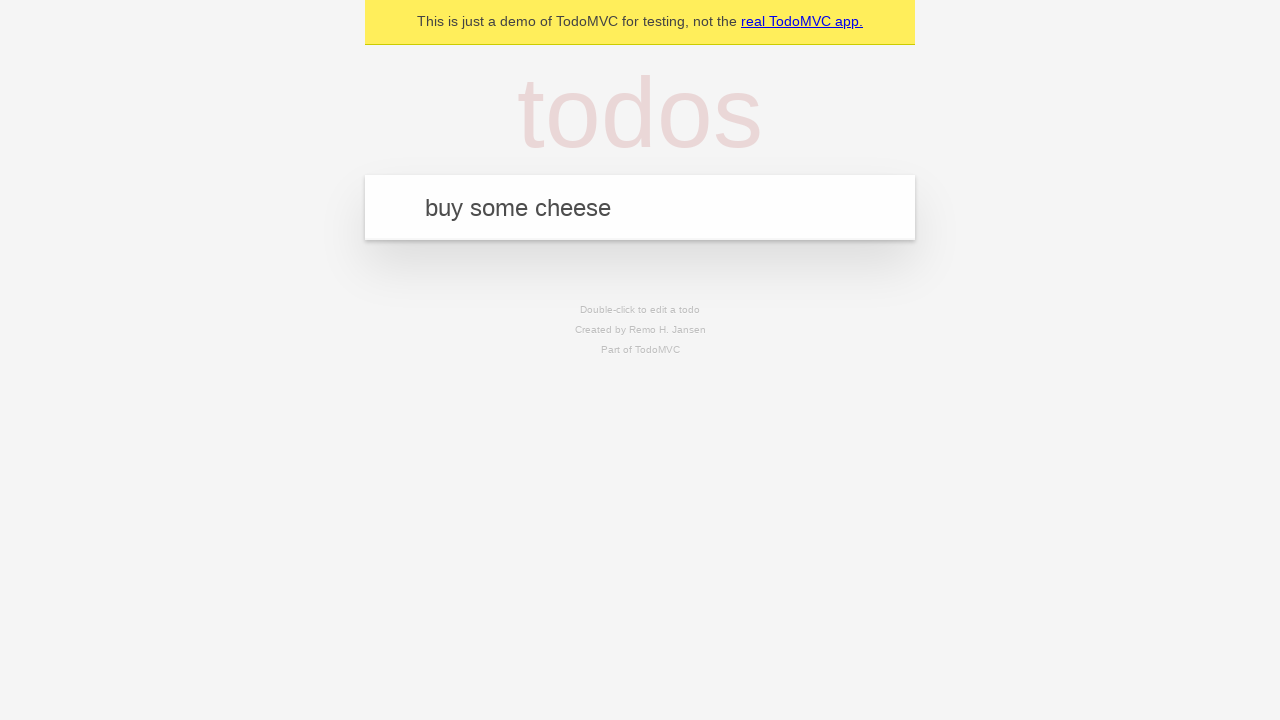

Pressed Enter to create first todo on internal:attr=[placeholder="What needs to be done?"i]
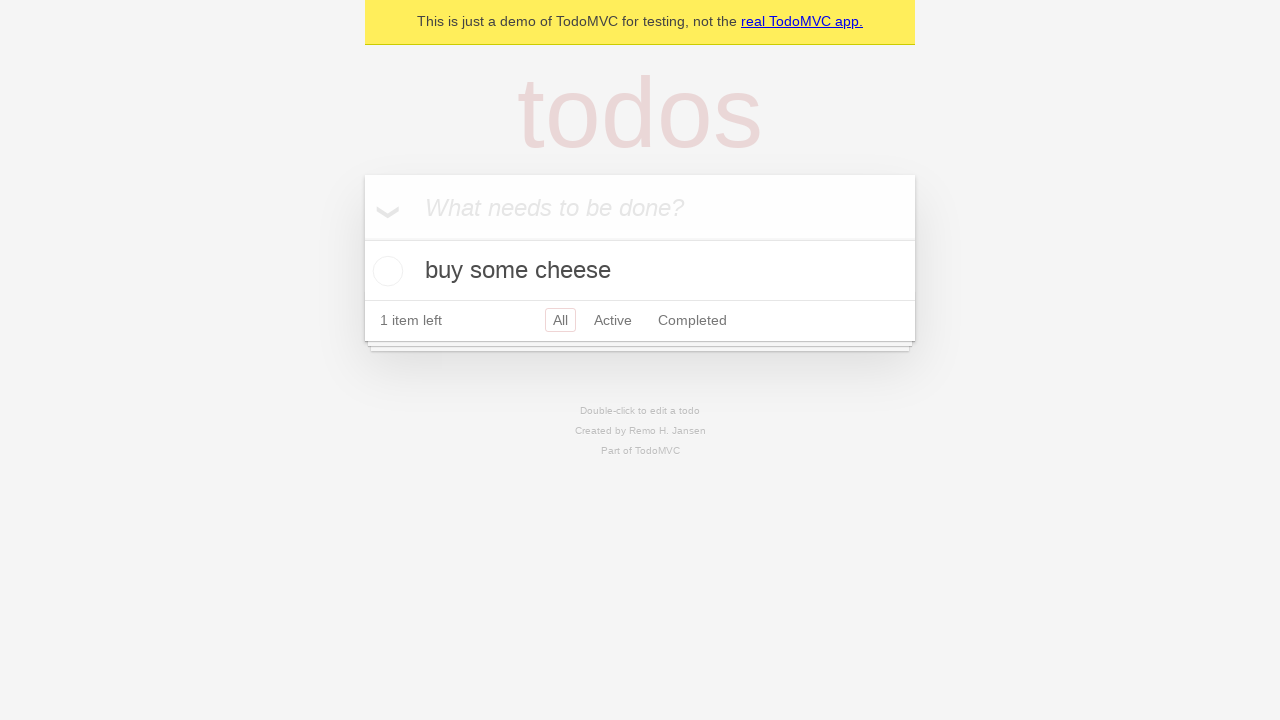

Filled new todo input with 'feed the cat' on internal:attr=[placeholder="What needs to be done?"i]
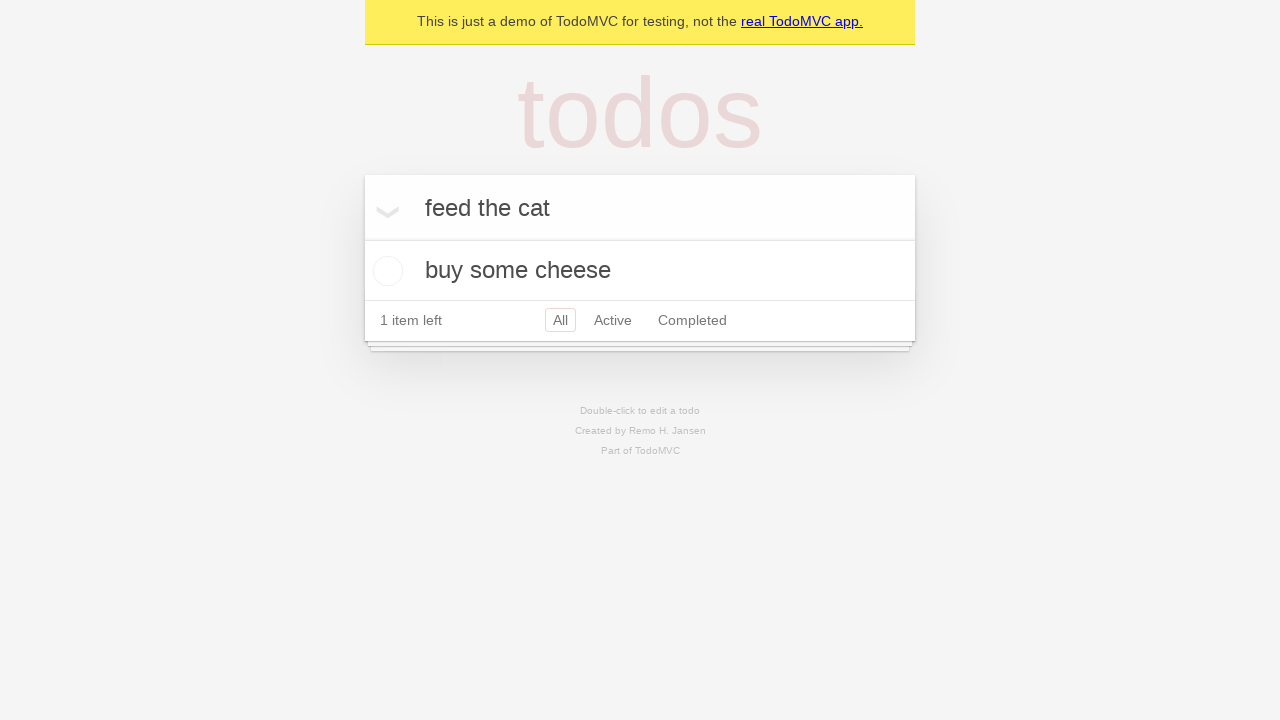

Pressed Enter to create second todo on internal:attr=[placeholder="What needs to be done?"i]
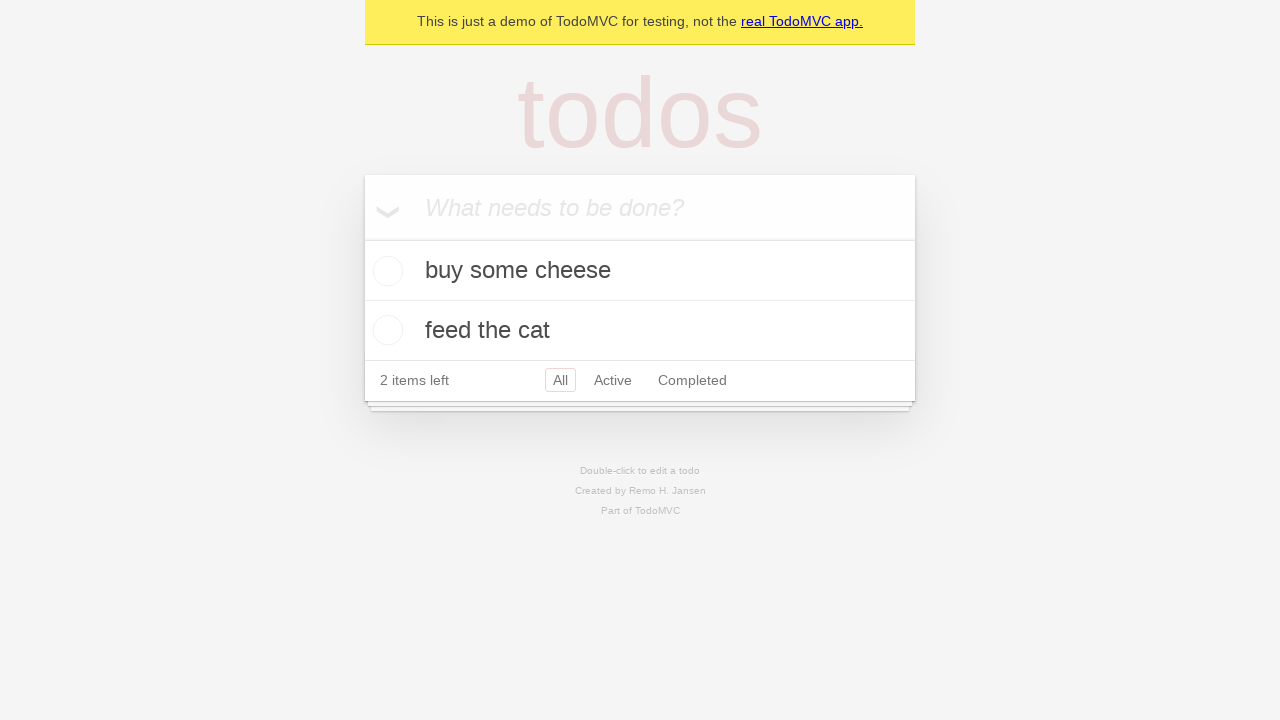

Filled new todo input with 'book a doctors appointment' on internal:attr=[placeholder="What needs to be done?"i]
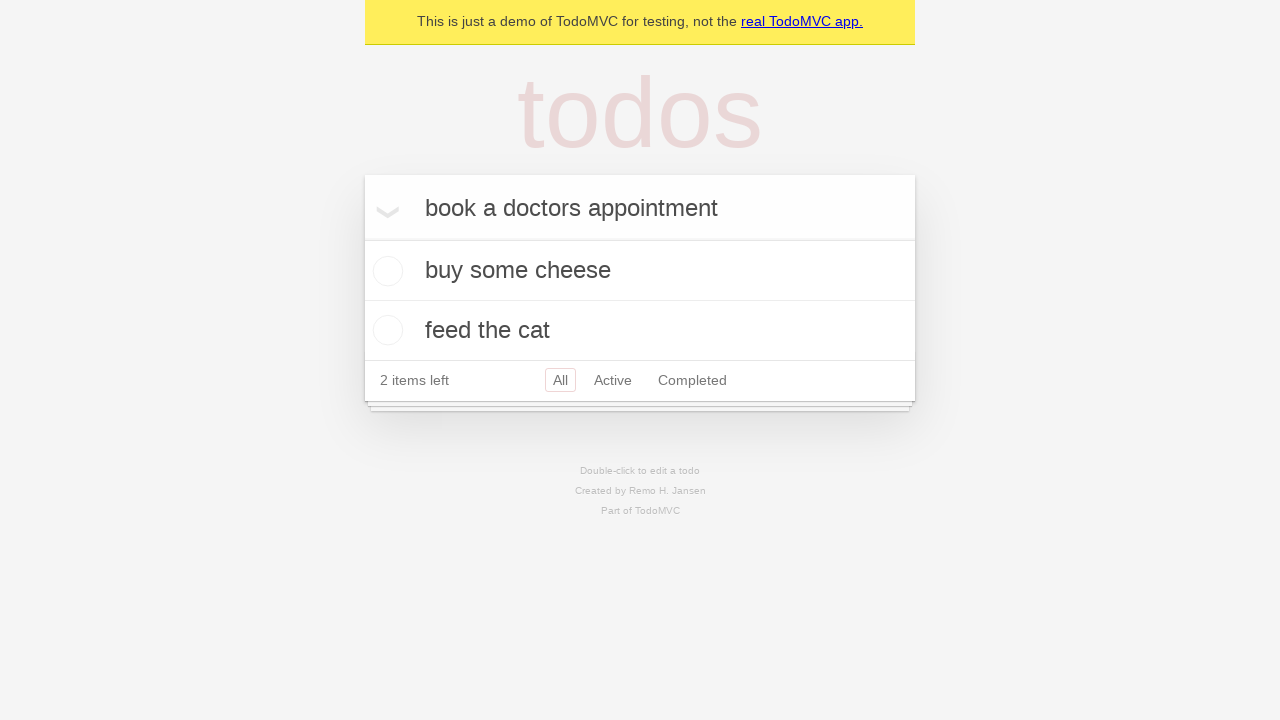

Pressed Enter to create third todo on internal:attr=[placeholder="What needs to be done?"i]
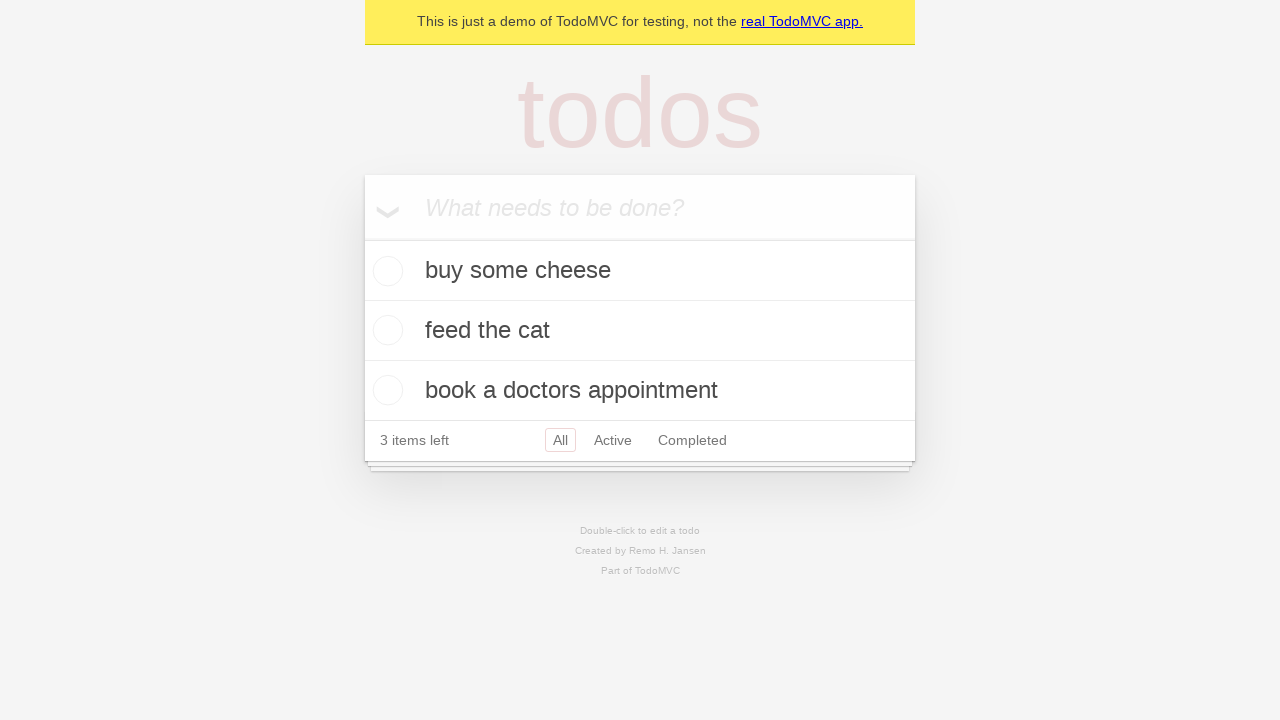

Checked the 'Mark all as complete' toggle at (362, 238) on internal:label="Mark all as complete"i
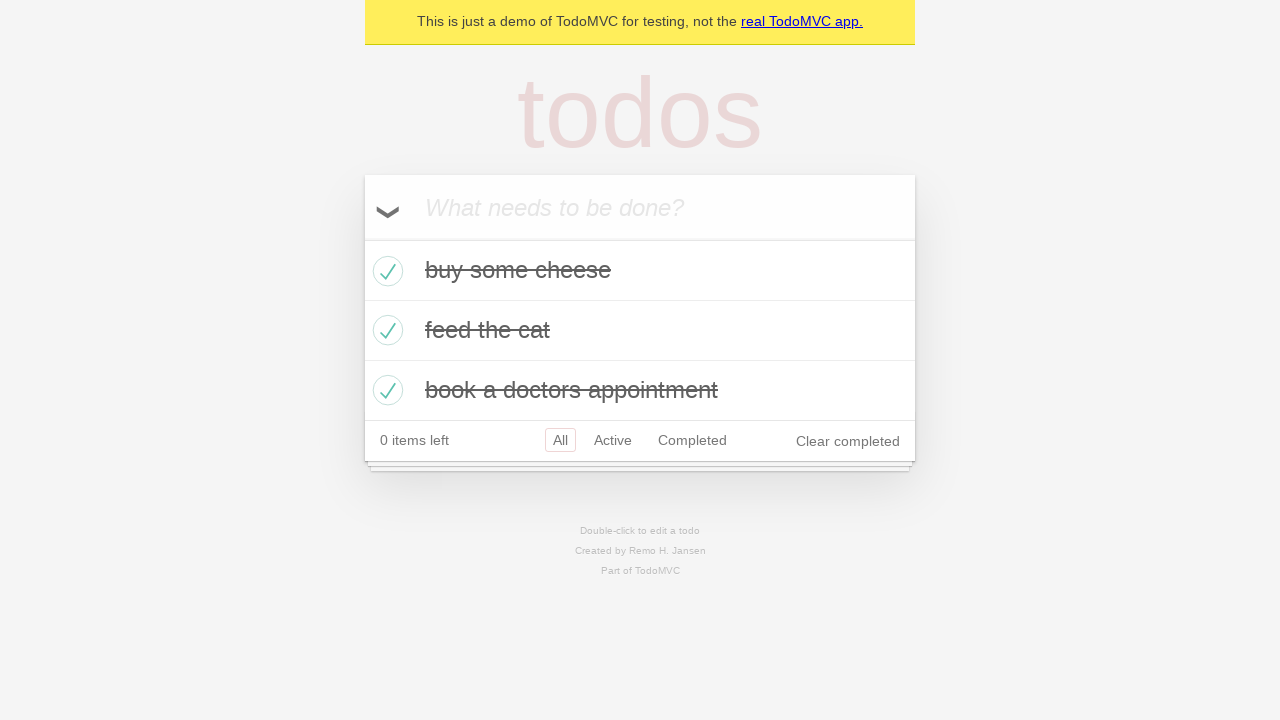

Unchecked the first todo item at (385, 271) on internal:testid=[data-testid="todo-item"s] >> nth=0 >> internal:role=checkbox
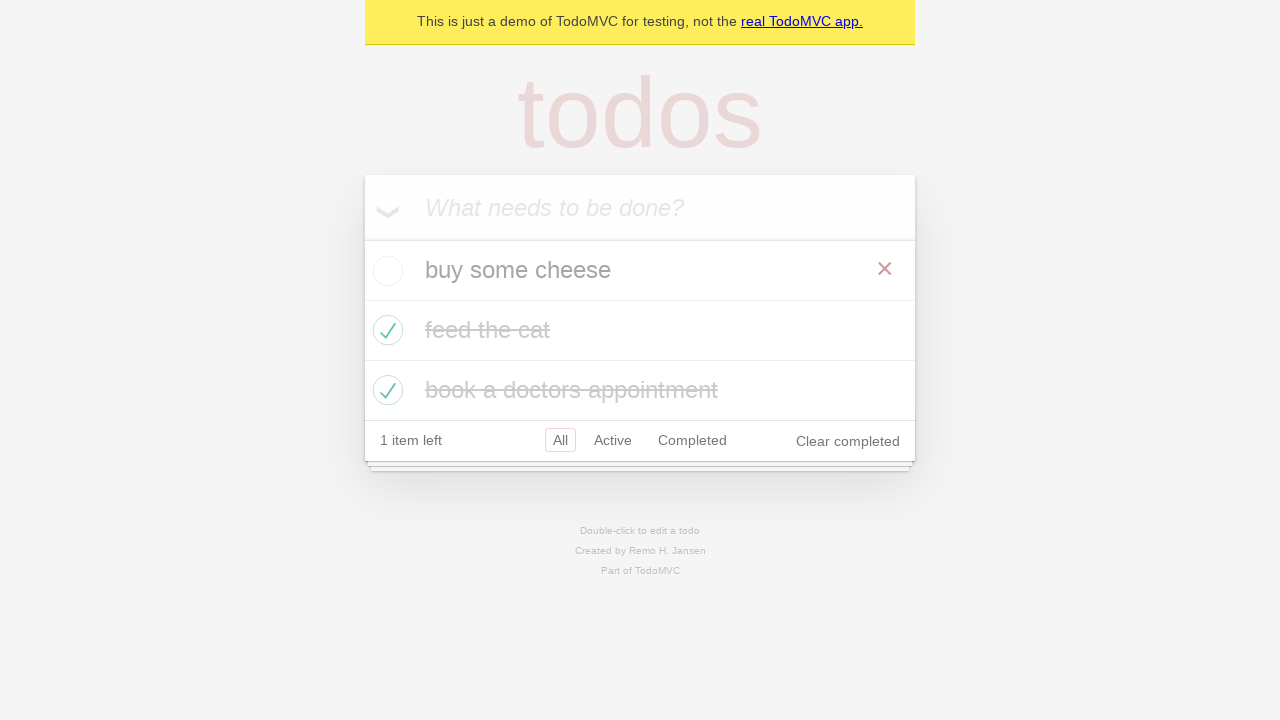

Checked the first todo item again at (385, 271) on internal:testid=[data-testid="todo-item"s] >> nth=0 >> internal:role=checkbox
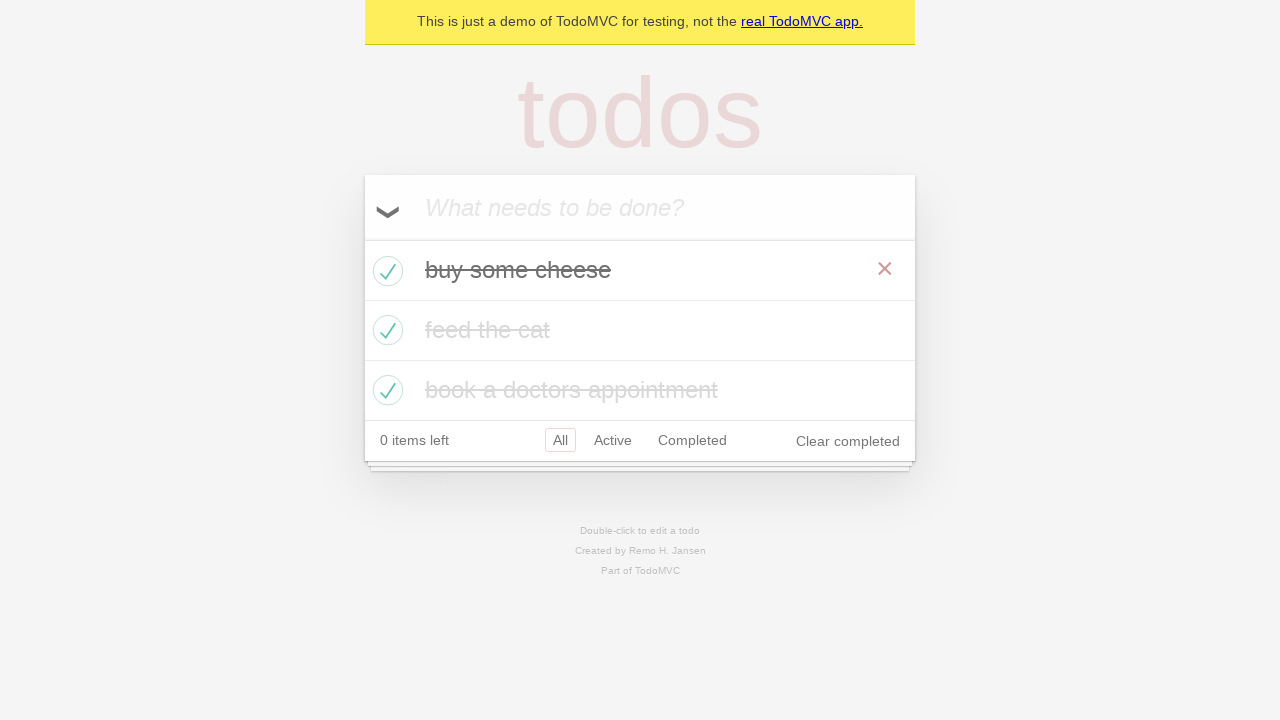

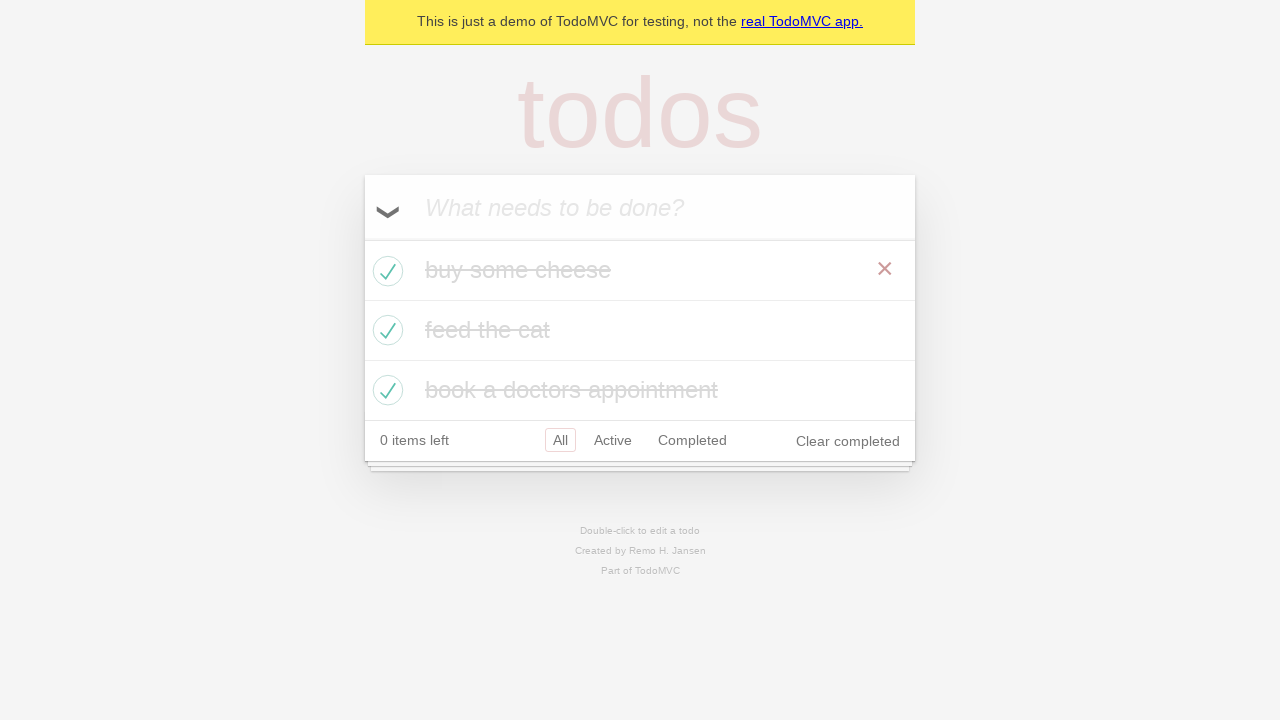